Tests that the browser back button works correctly with the filter navigation.

Starting URL: https://demo.playwright.dev/todomvc

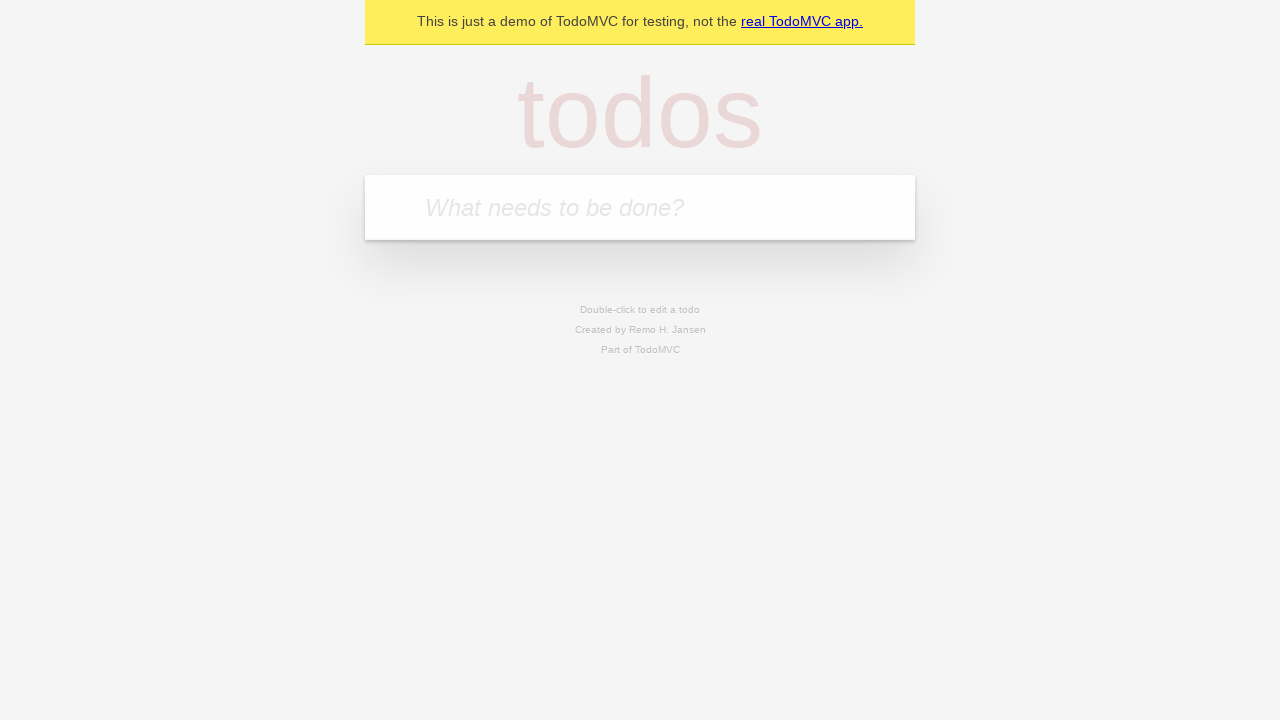

Filled todo input with 'buy some cheese' on internal:attr=[placeholder="What needs to be done?"i]
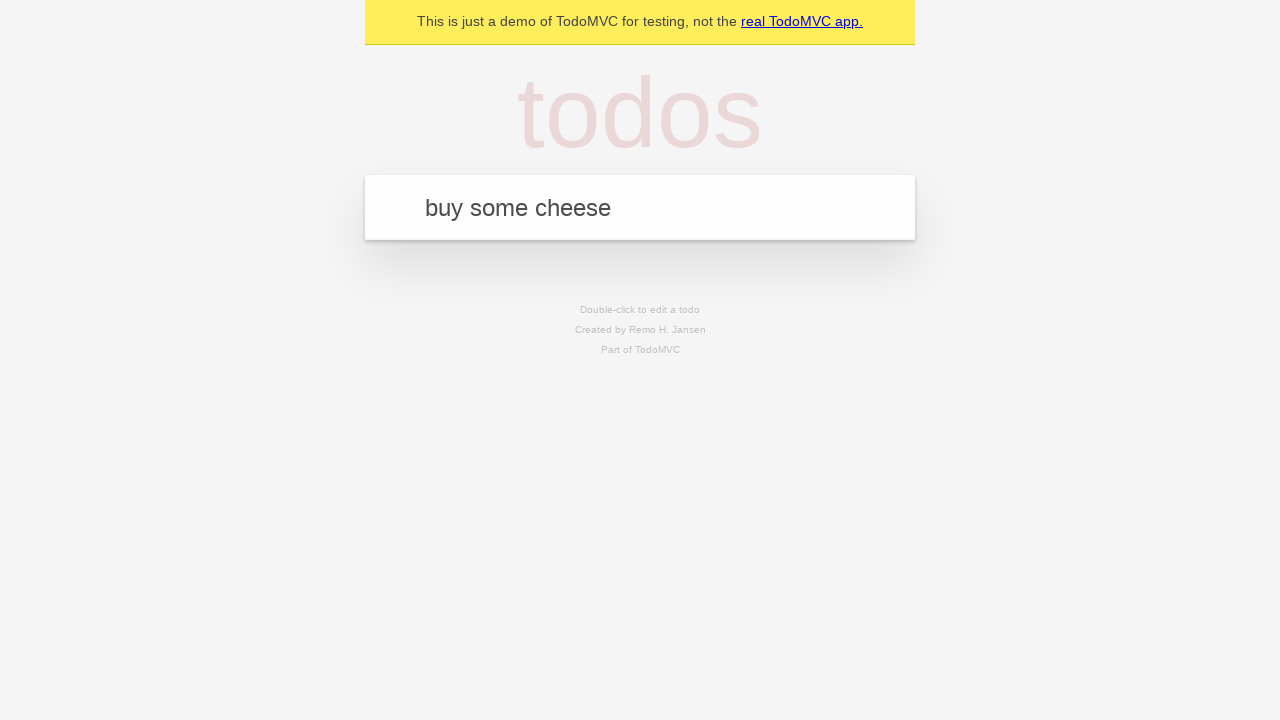

Pressed Enter to add first todo on internal:attr=[placeholder="What needs to be done?"i]
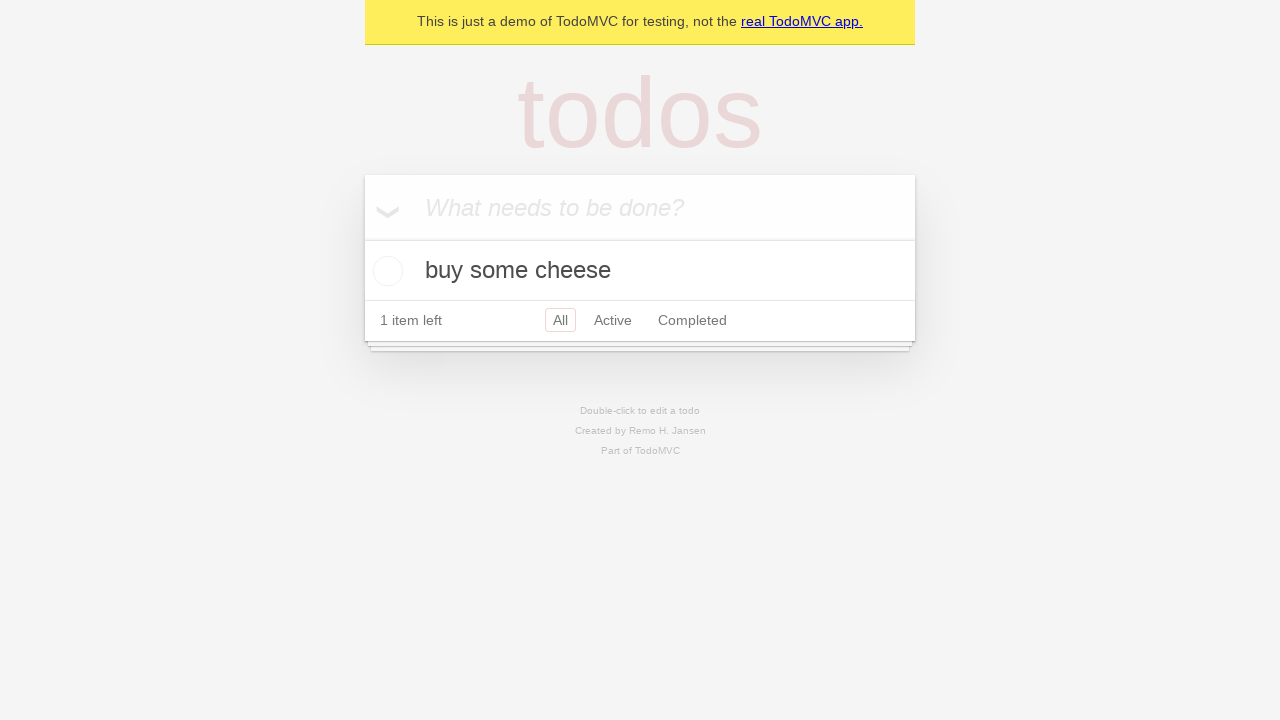

Filled todo input with 'feed the cat' on internal:attr=[placeholder="What needs to be done?"i]
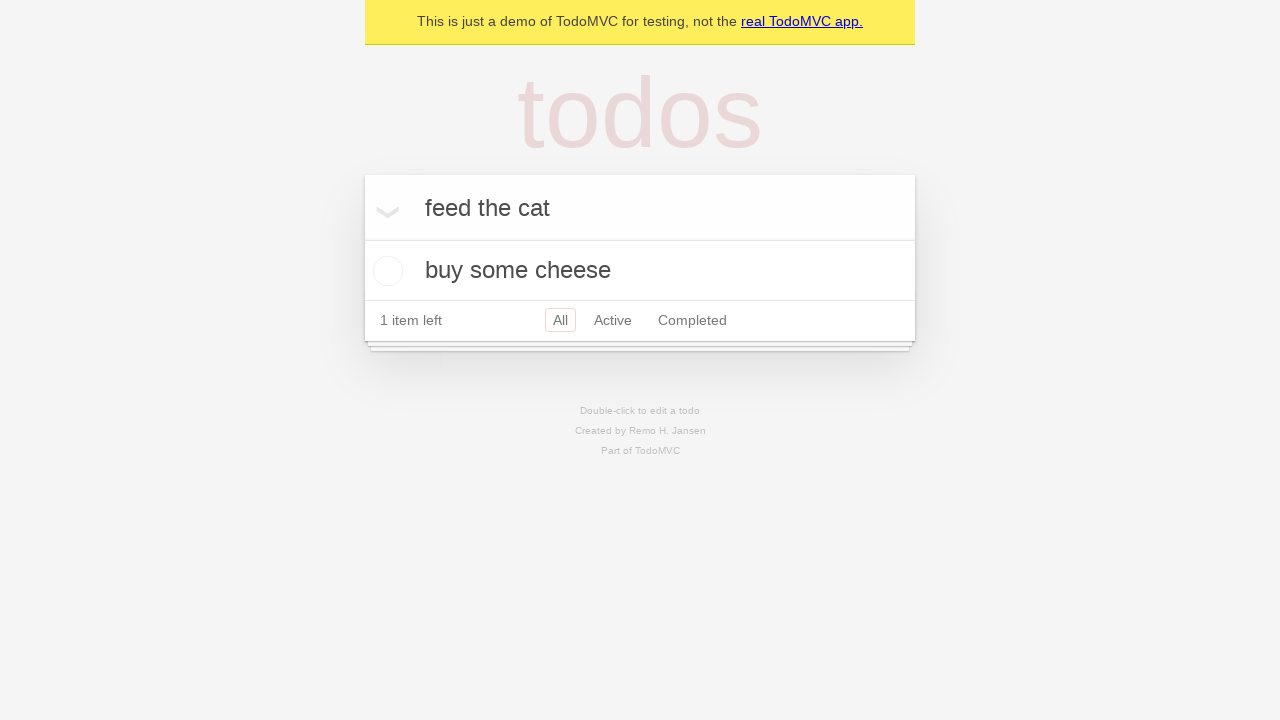

Pressed Enter to add second todo on internal:attr=[placeholder="What needs to be done?"i]
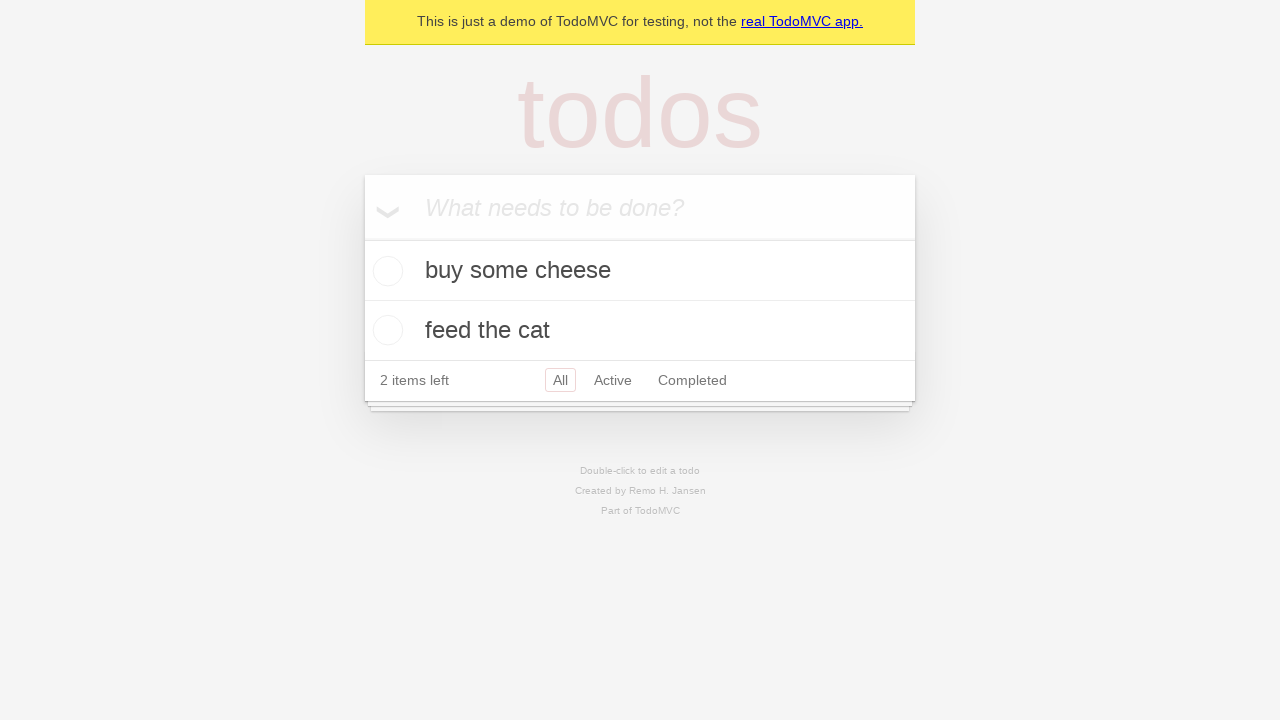

Filled todo input with 'book a doctors appointment' on internal:attr=[placeholder="What needs to be done?"i]
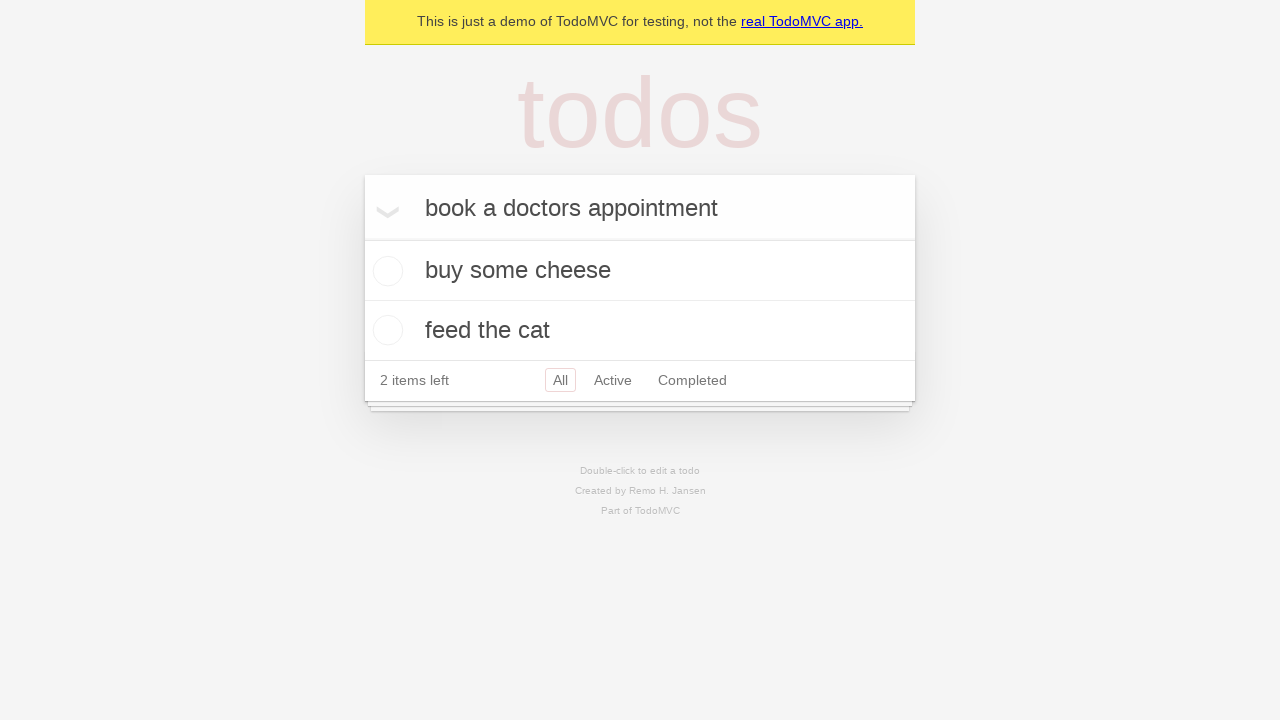

Pressed Enter to add third todo on internal:attr=[placeholder="What needs to be done?"i]
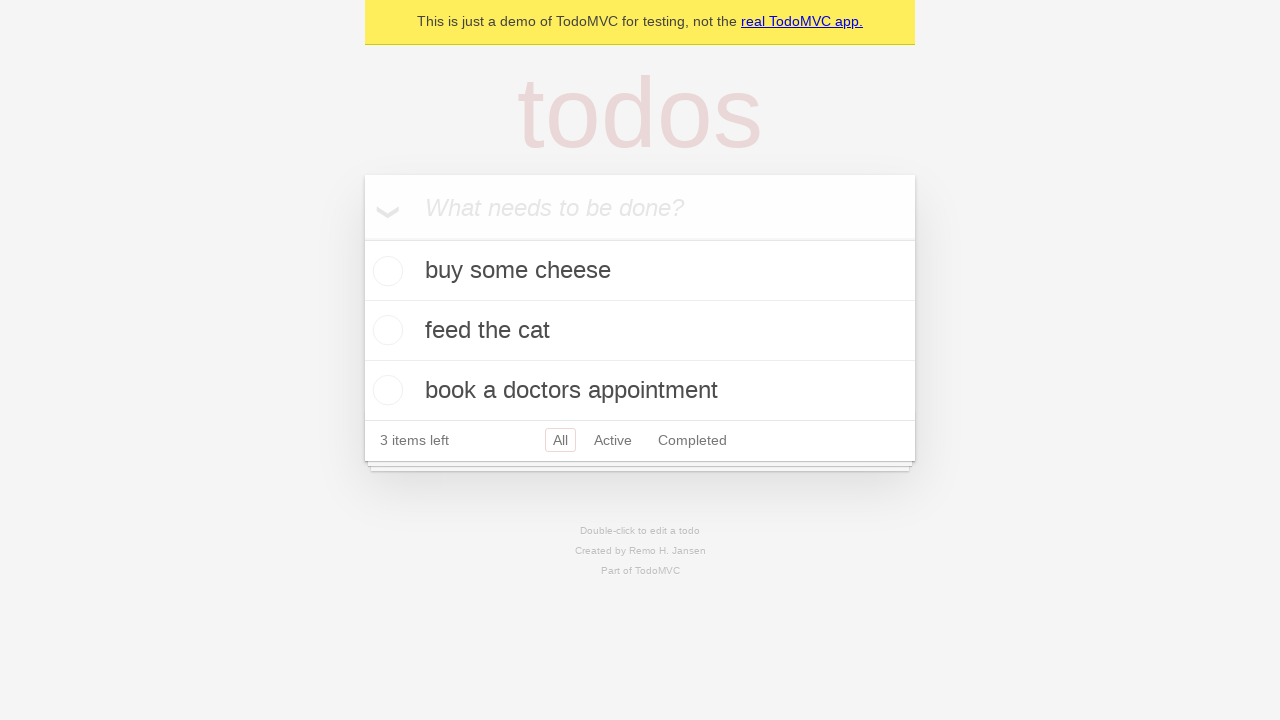

Checked the second todo item at (385, 330) on [data-testid='todo-item'] >> nth=1 >> internal:role=checkbox
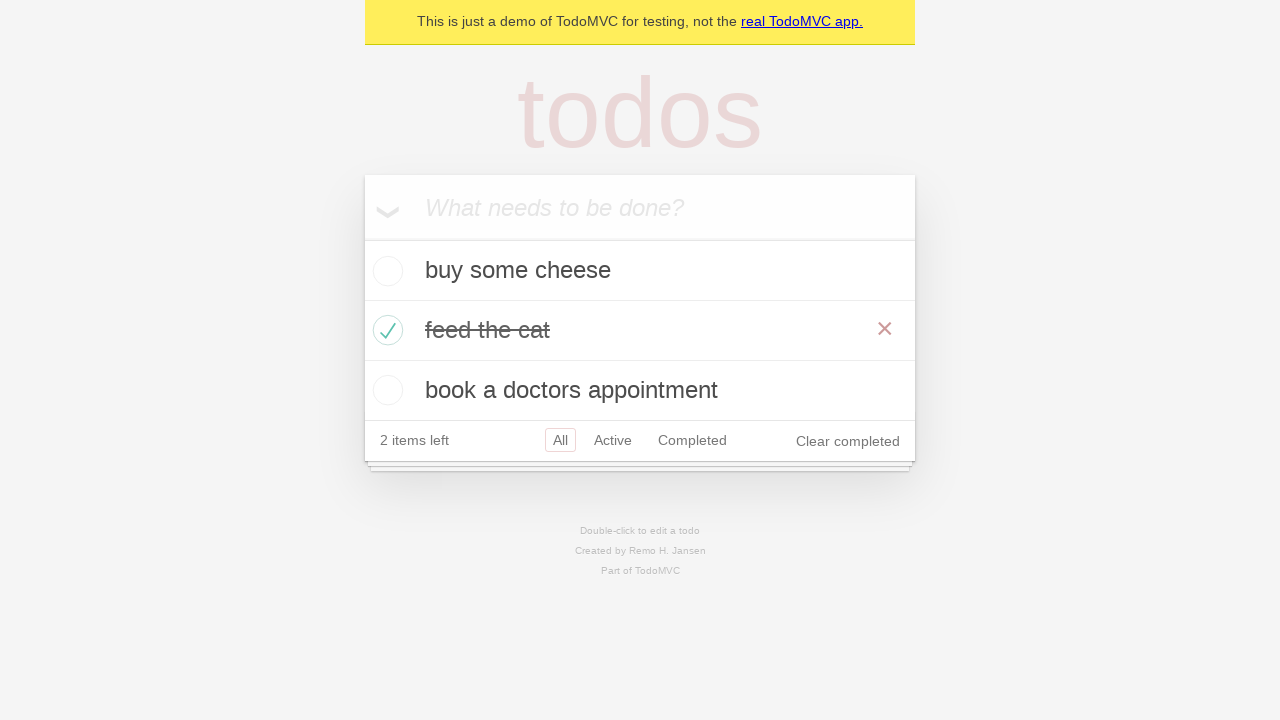

Clicked 'All' filter link at (560, 440) on internal:role=link[name="All"i]
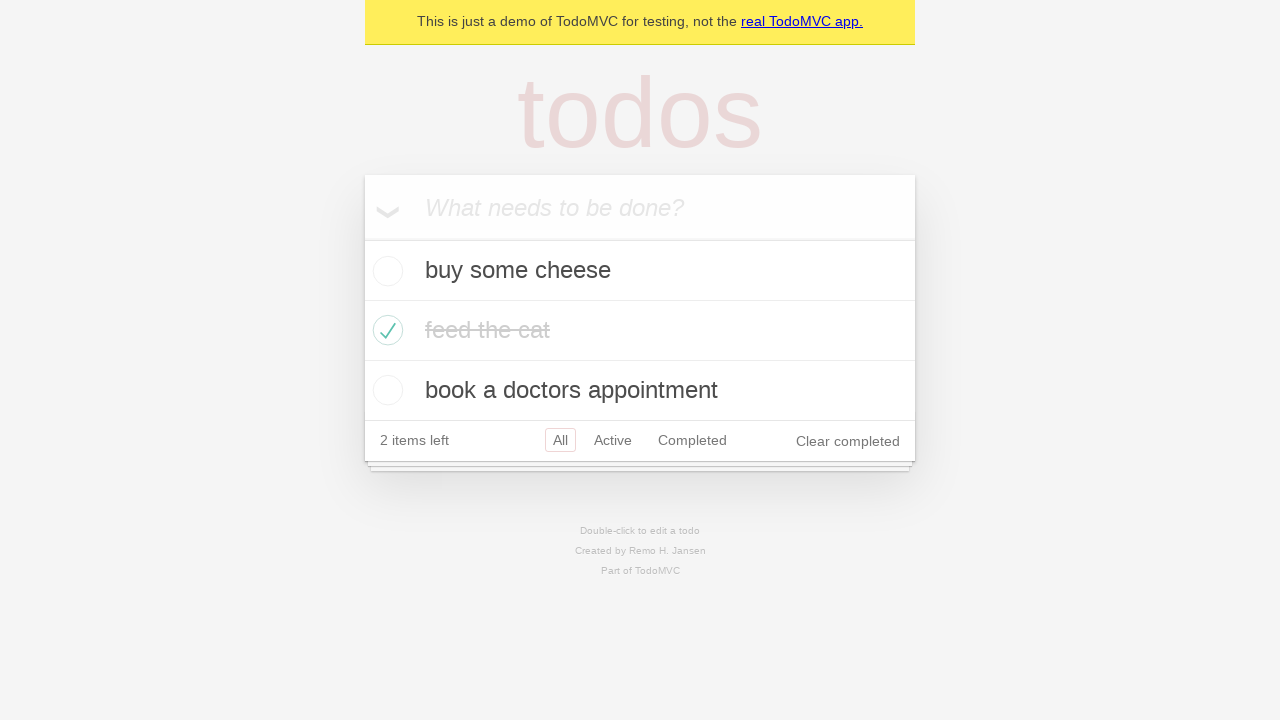

Clicked 'Active' filter link at (613, 440) on internal:role=link[name="Active"i]
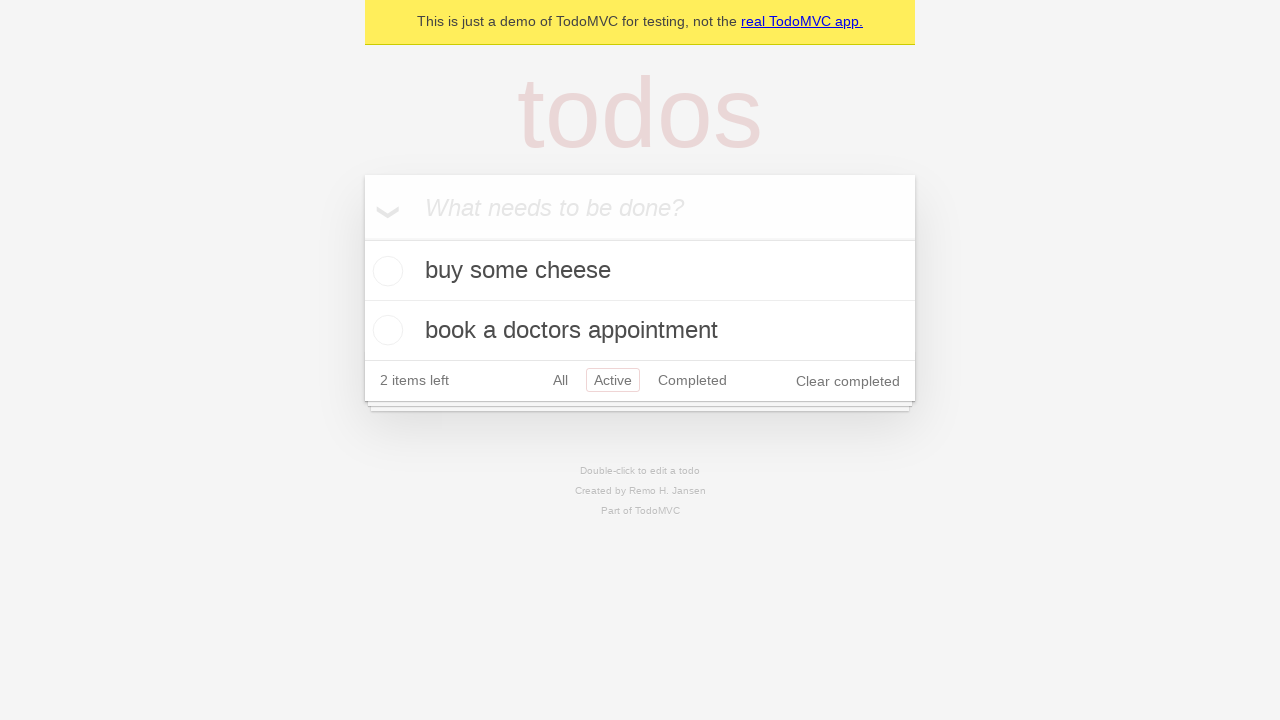

Clicked 'Completed' filter link at (692, 380) on internal:role=link[name="Completed"i]
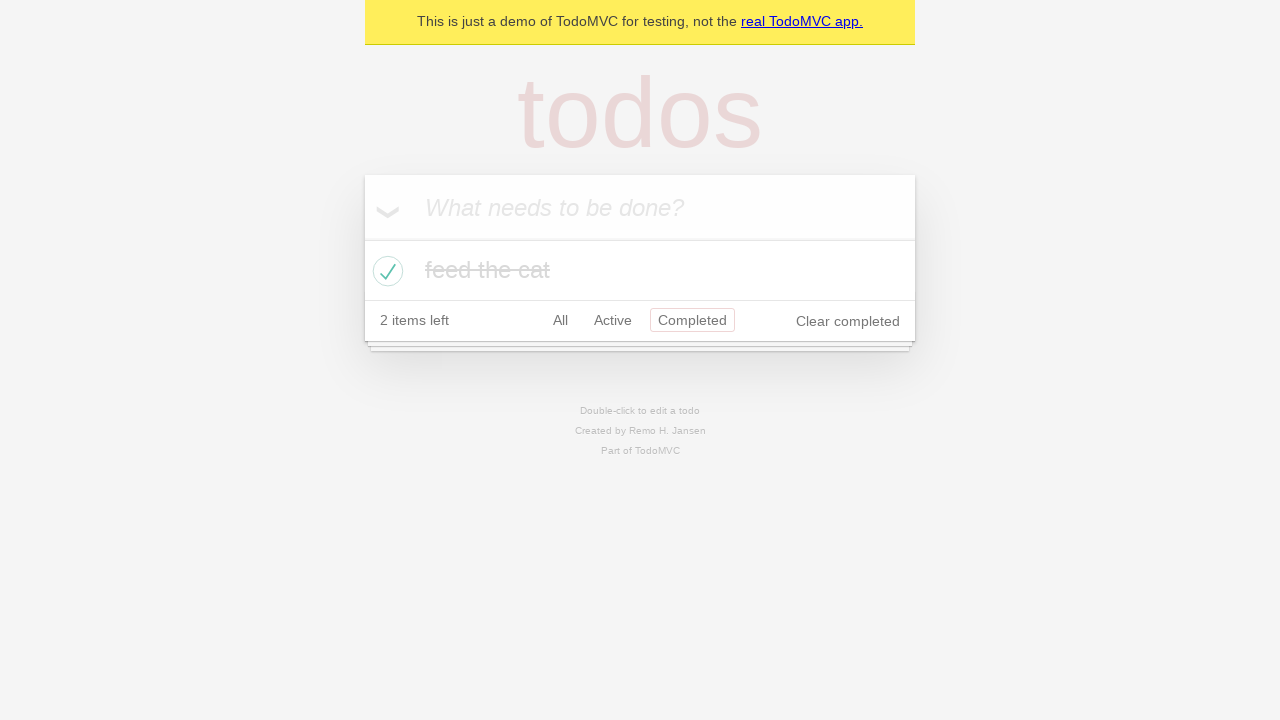

Navigated back using browser back button (1st back)
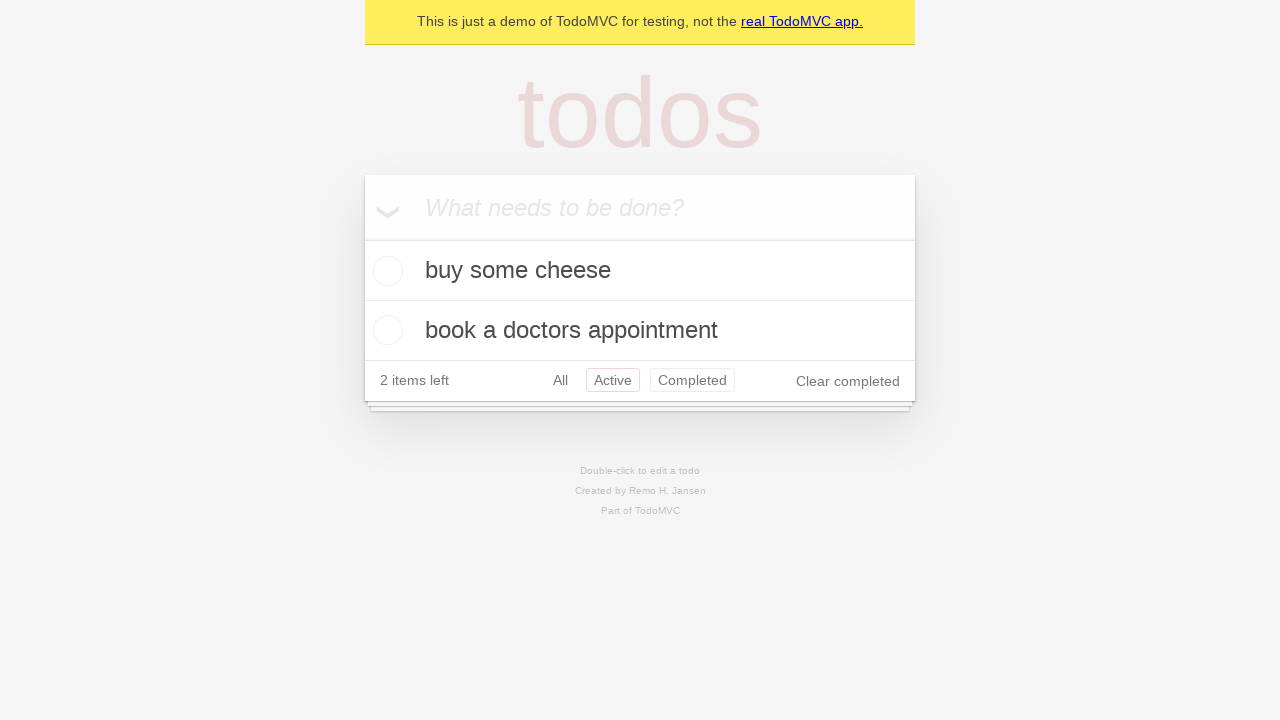

Navigated back using browser back button (2nd back)
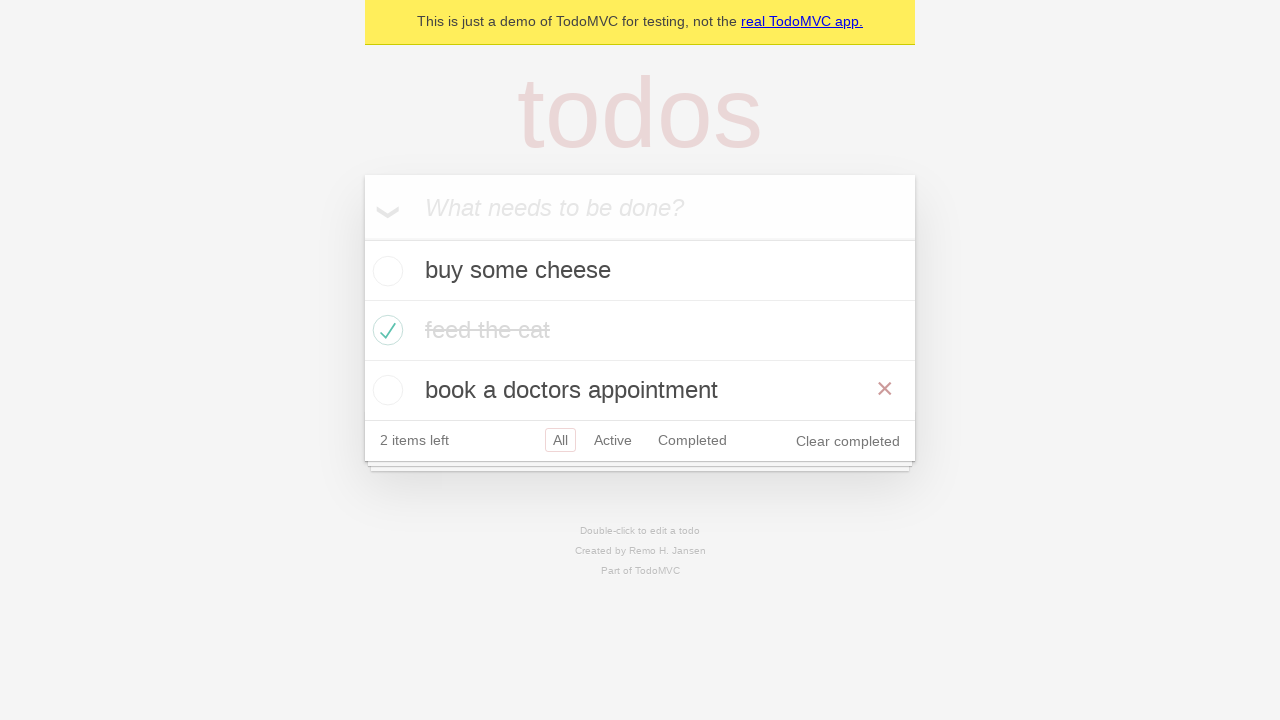

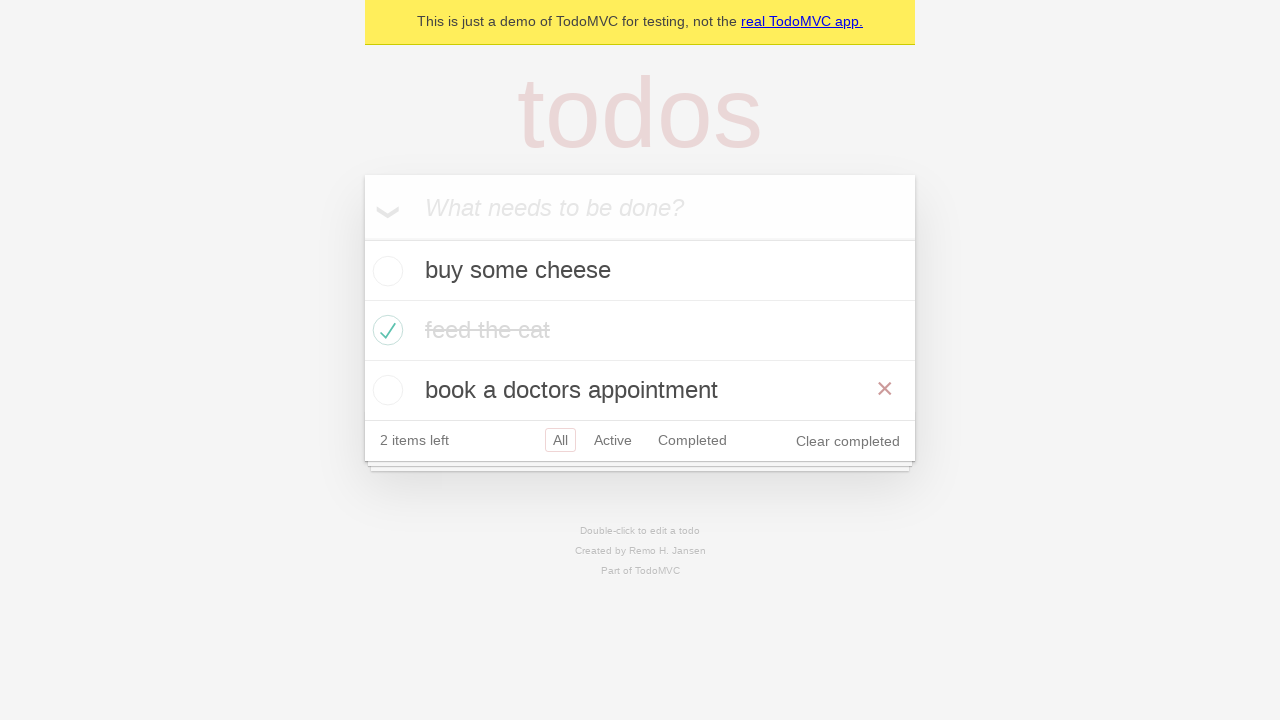